Tests drag and drop functionality on jQuery UI demo page by dragging an element and dropping it onto a target element within an iframe

Starting URL: https://jqueryui.com/droppable/

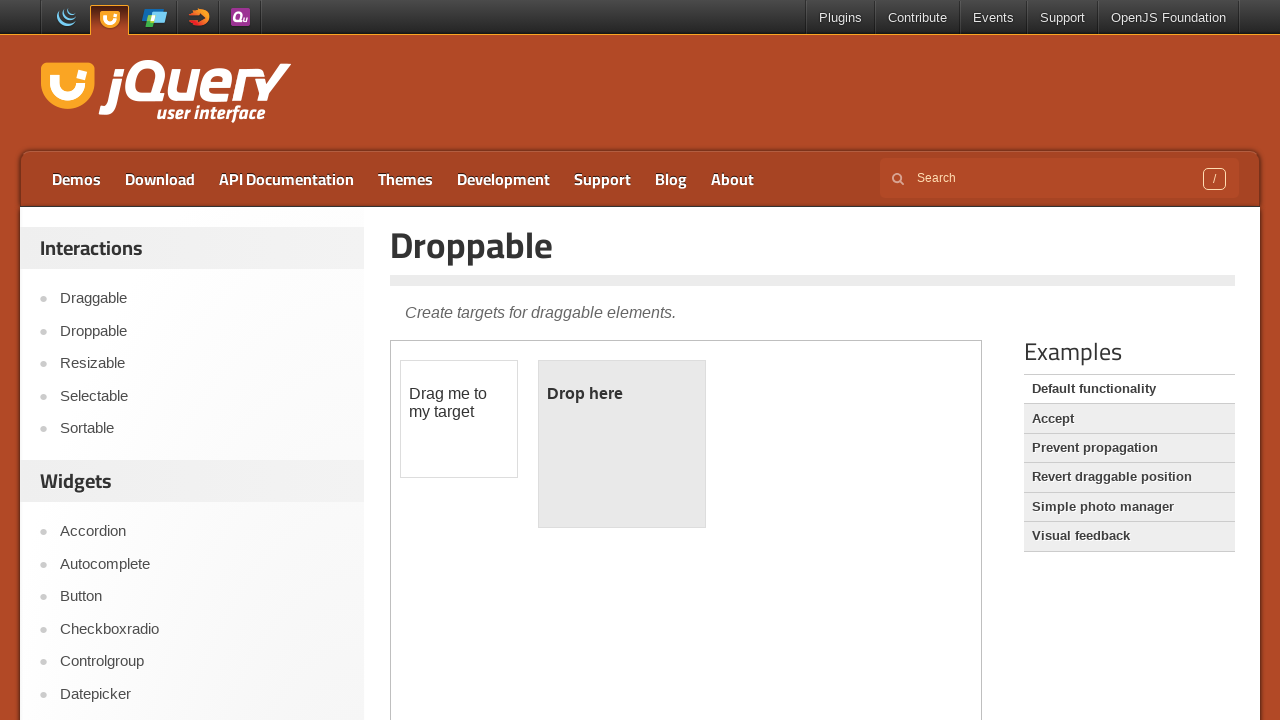

Located the first iframe containing the drag and drop demo
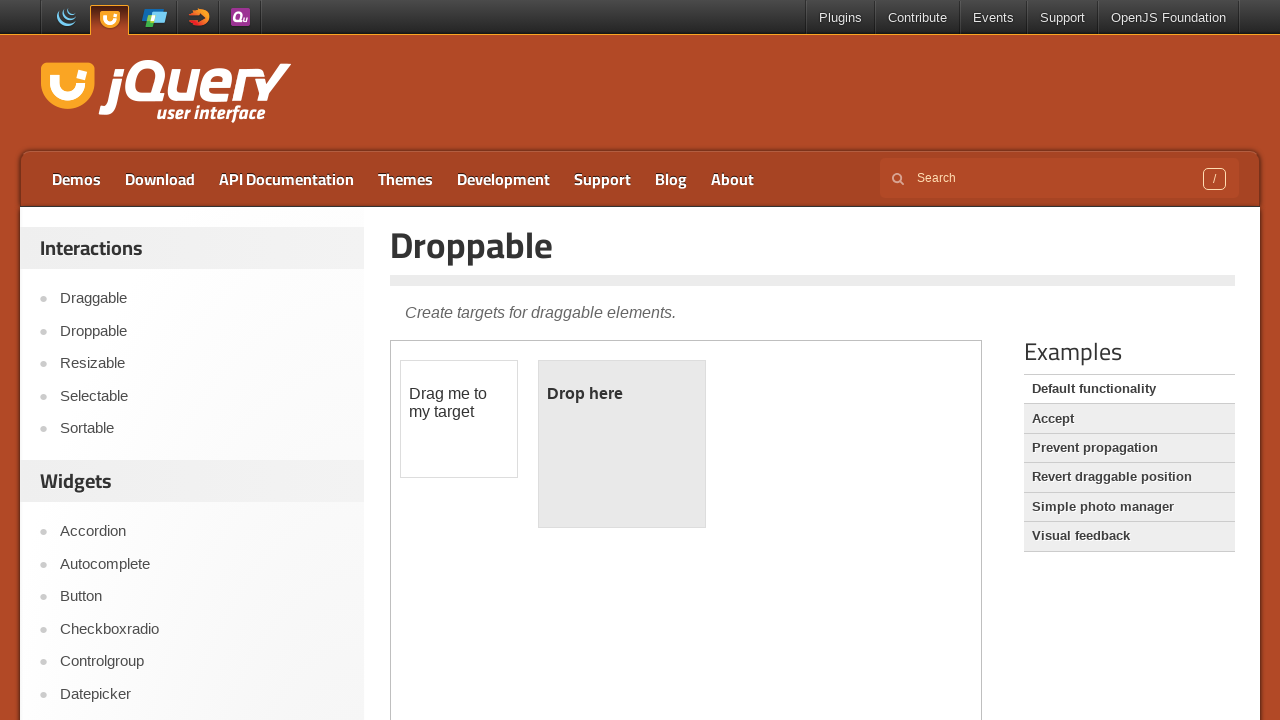

Located the draggable element with ID 'draggable'
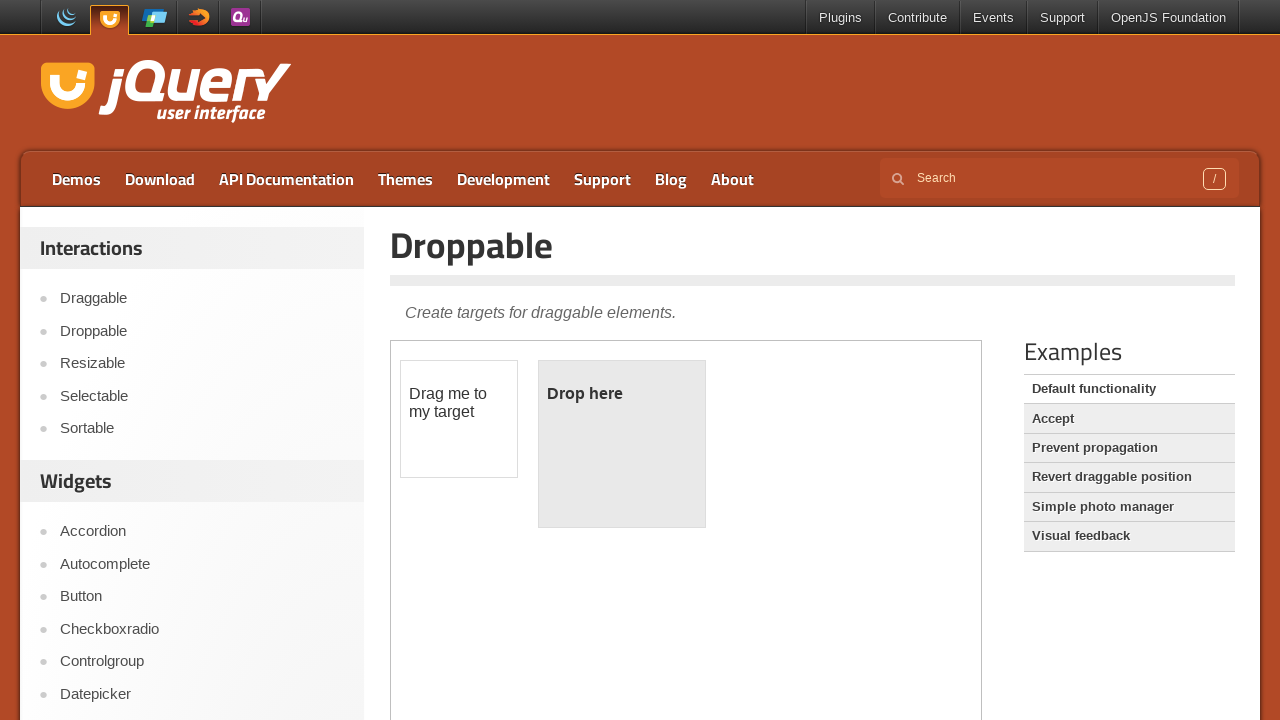

Located the droppable target element with ID 'droppable'
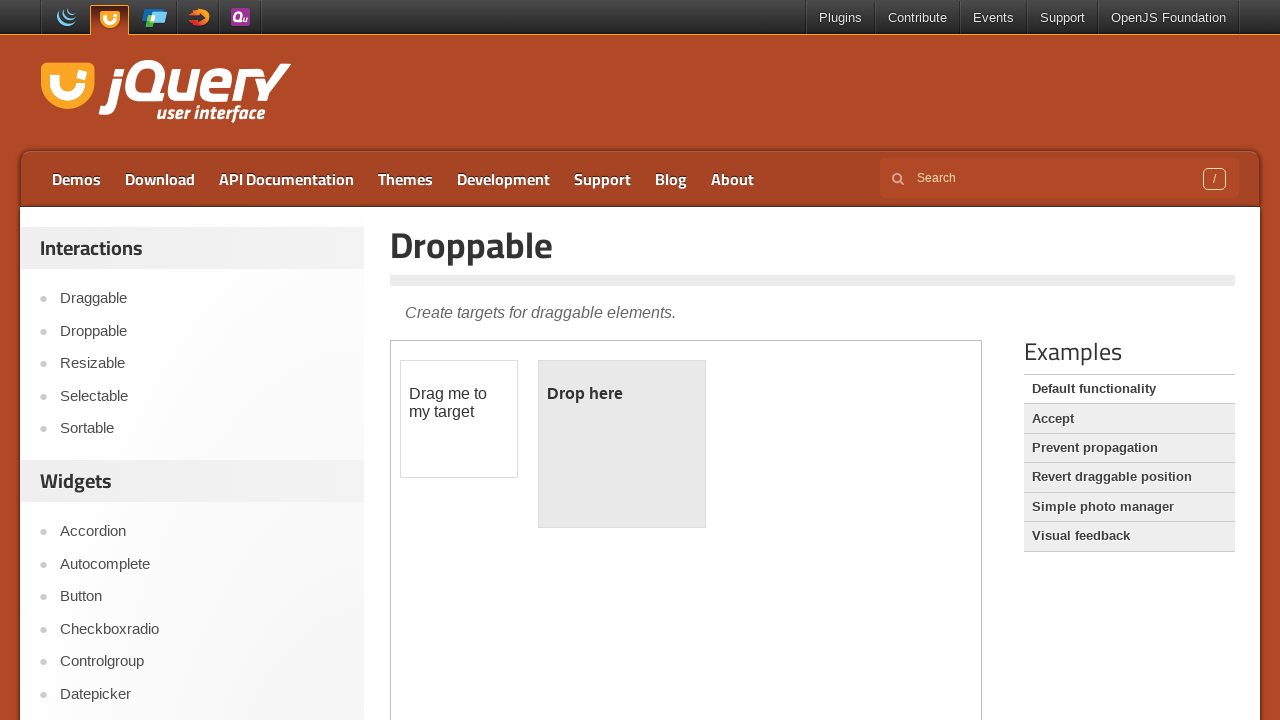

Dragged the draggable element and dropped it onto the droppable target at (622, 444)
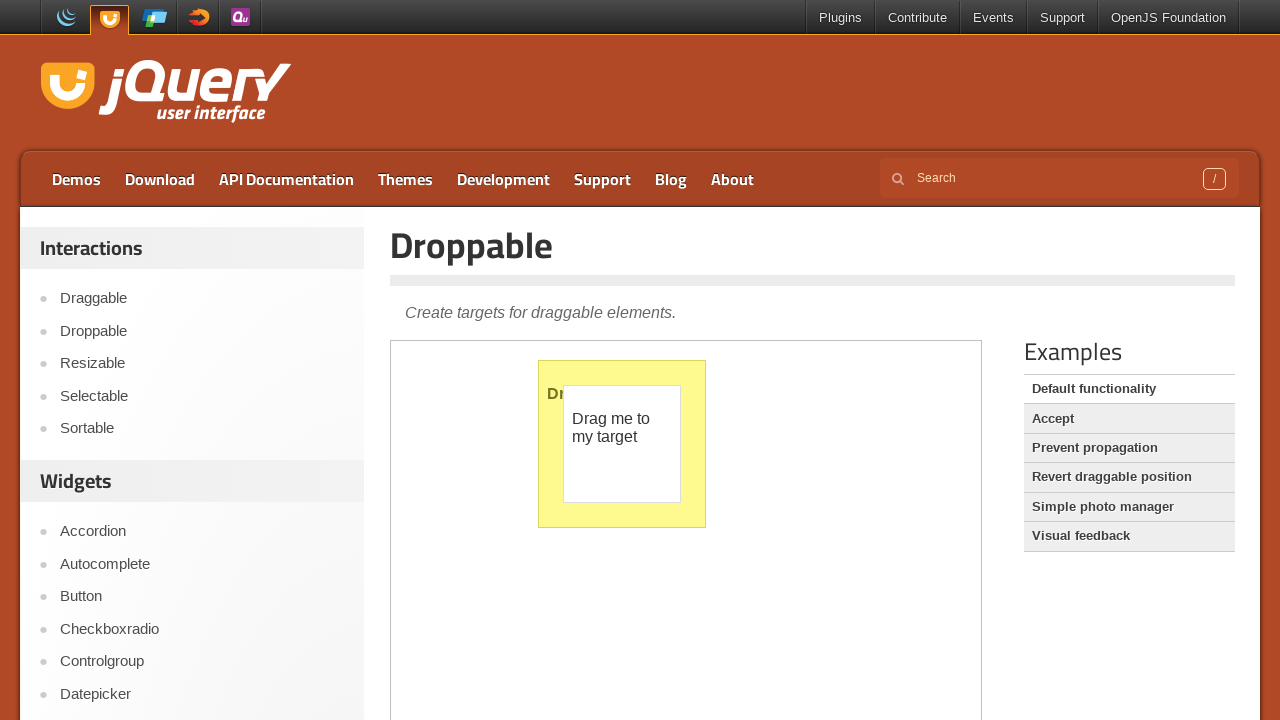

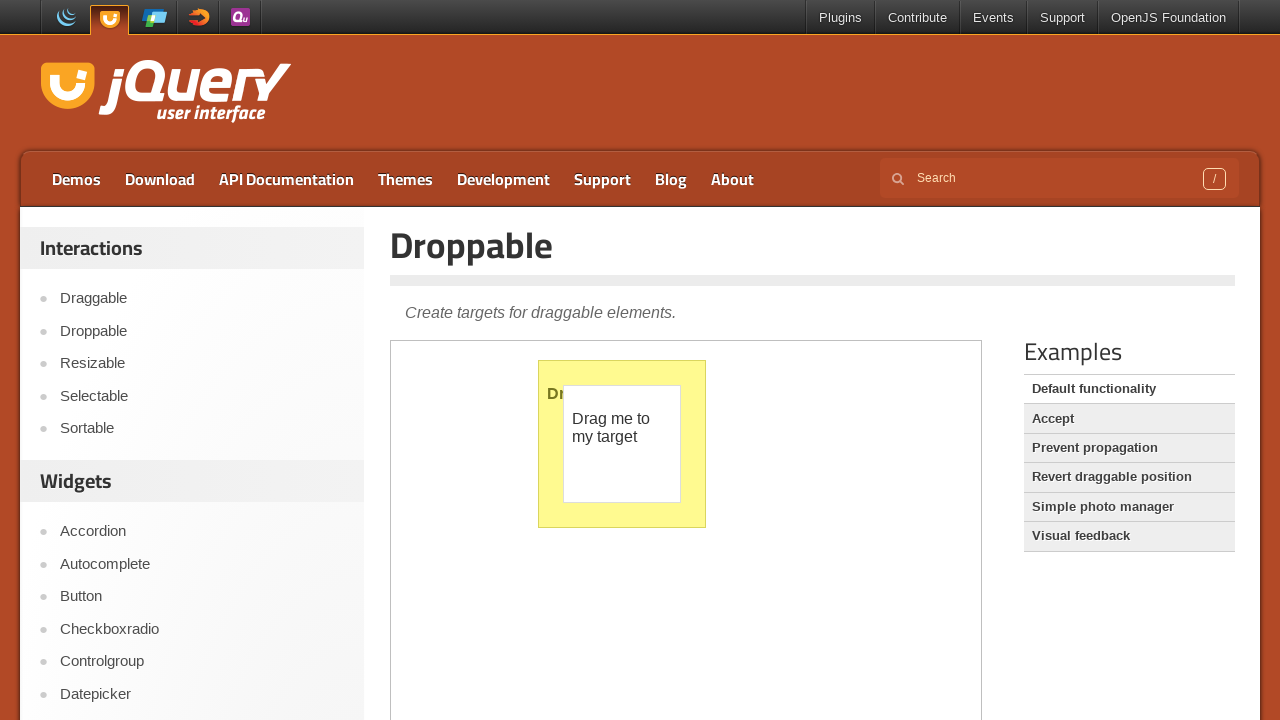